Tests dropdown selection functionality by selecting single and multiple options from different dropdown menus on the page

Starting URL: https://letcode.in/dropdowns

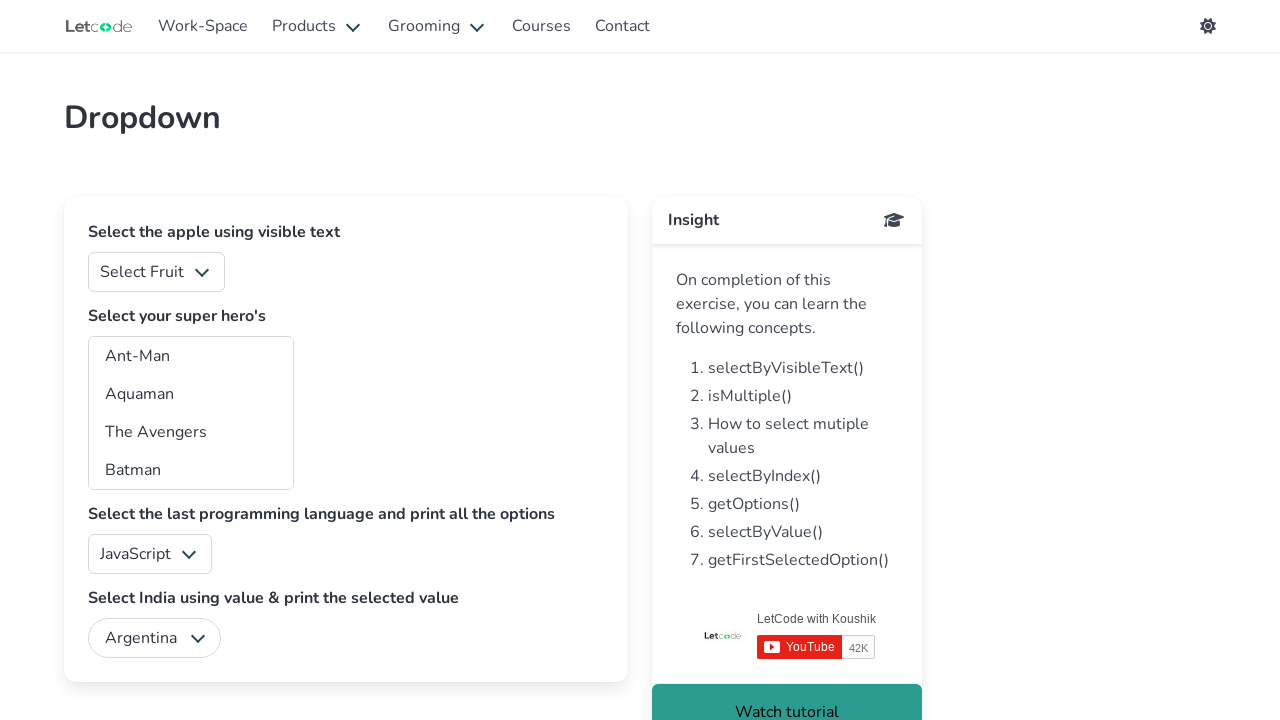

Selected 'Banana' from single-select fruit dropdown on #fruits
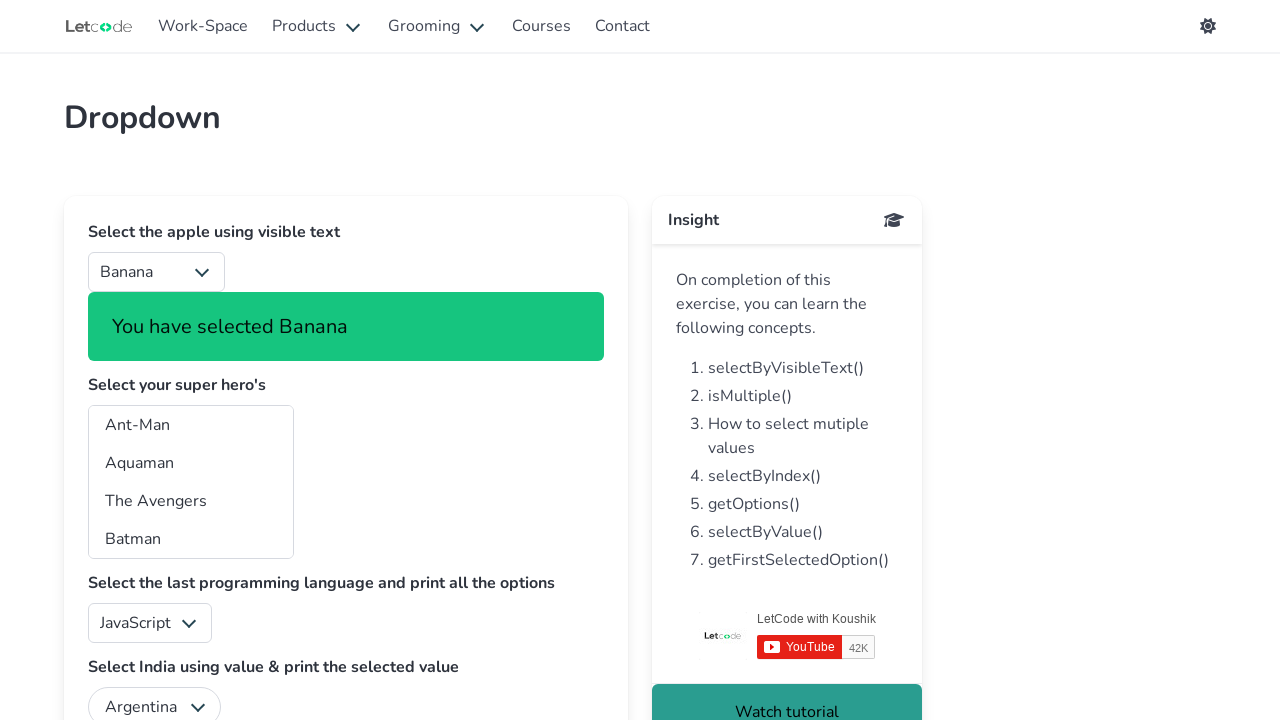

Selected 3rd option (index 2) from multi-select superhero dropdown on #superheros
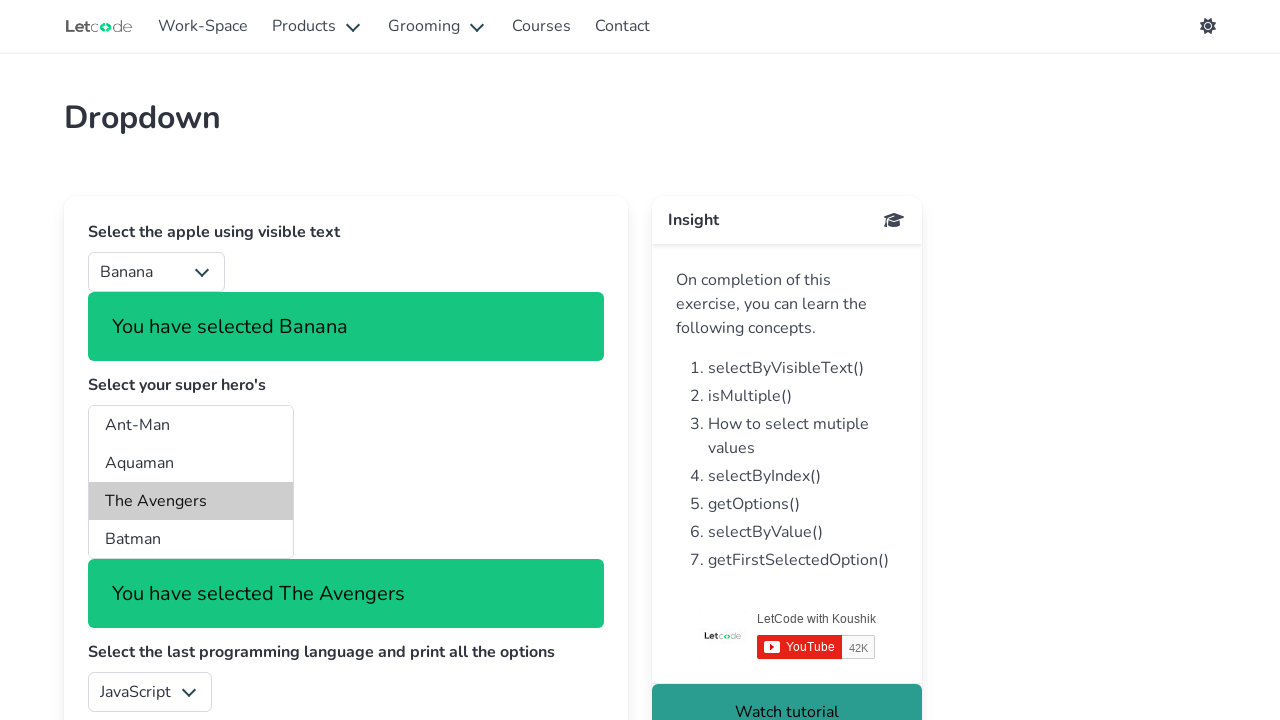

Selected option with value 'am' from multi-select superhero dropdown on #superheros
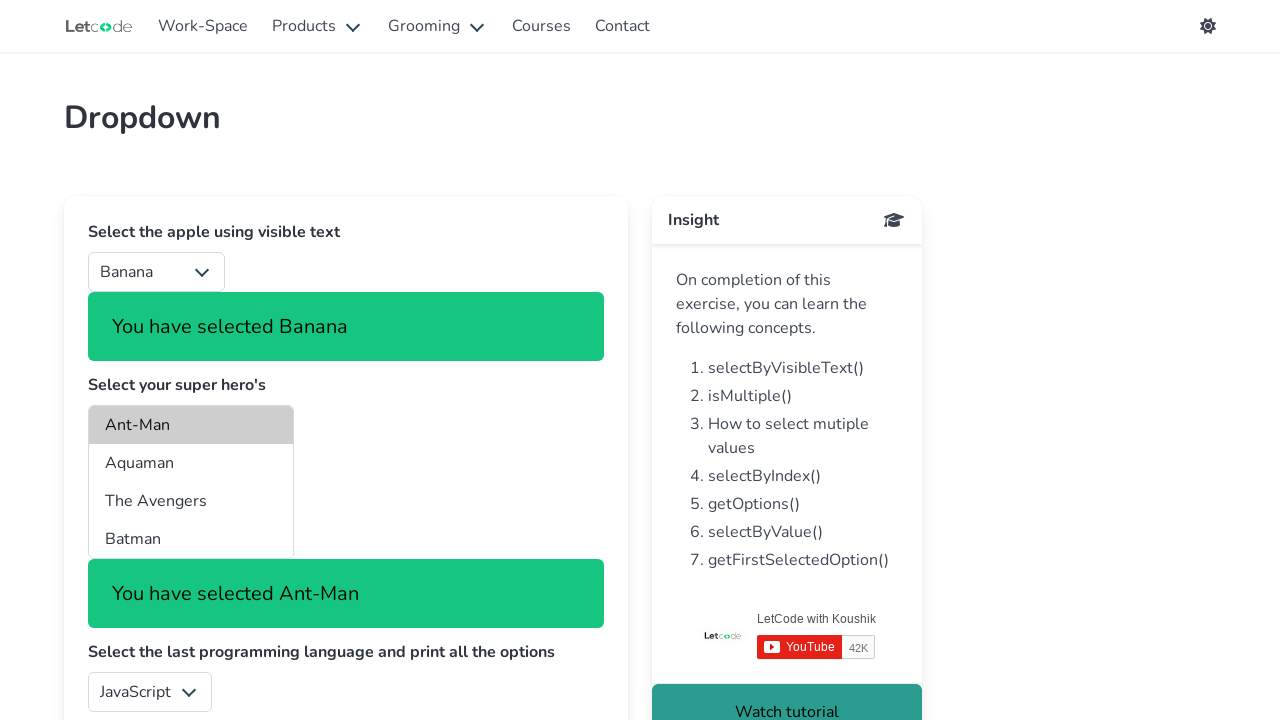

Selected 'Batman' from multi-select superhero dropdown on #superheros
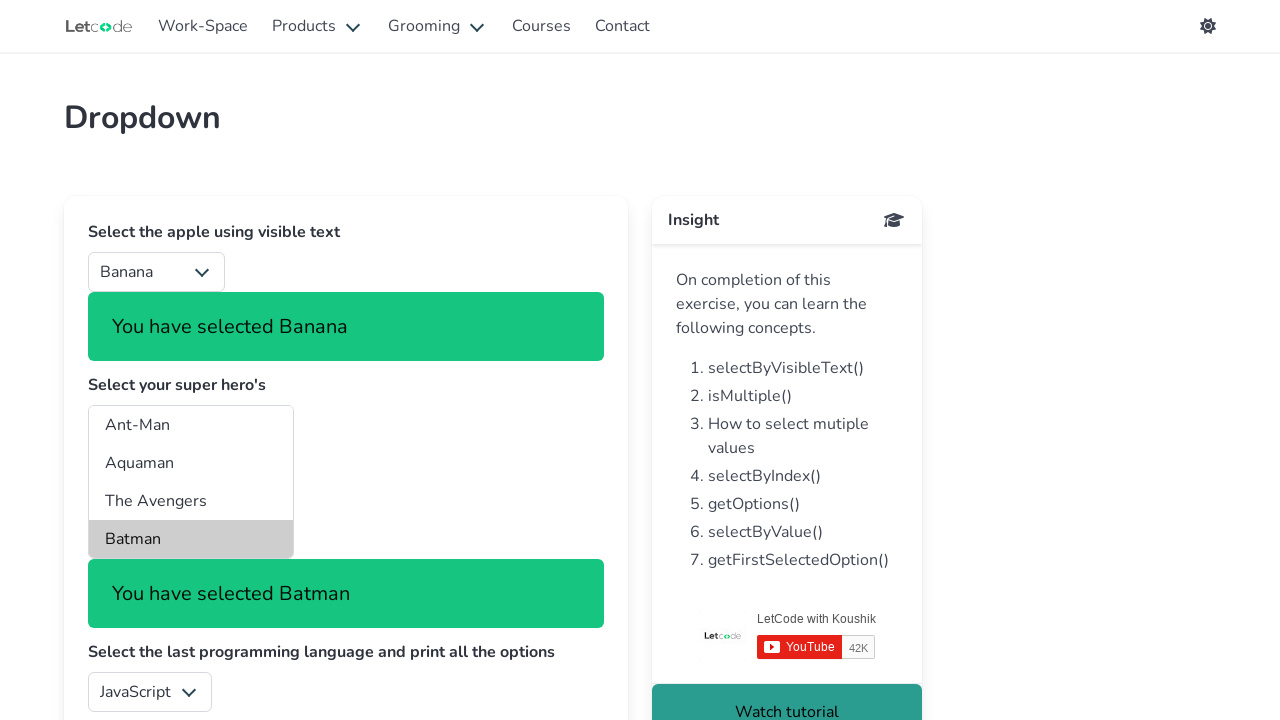

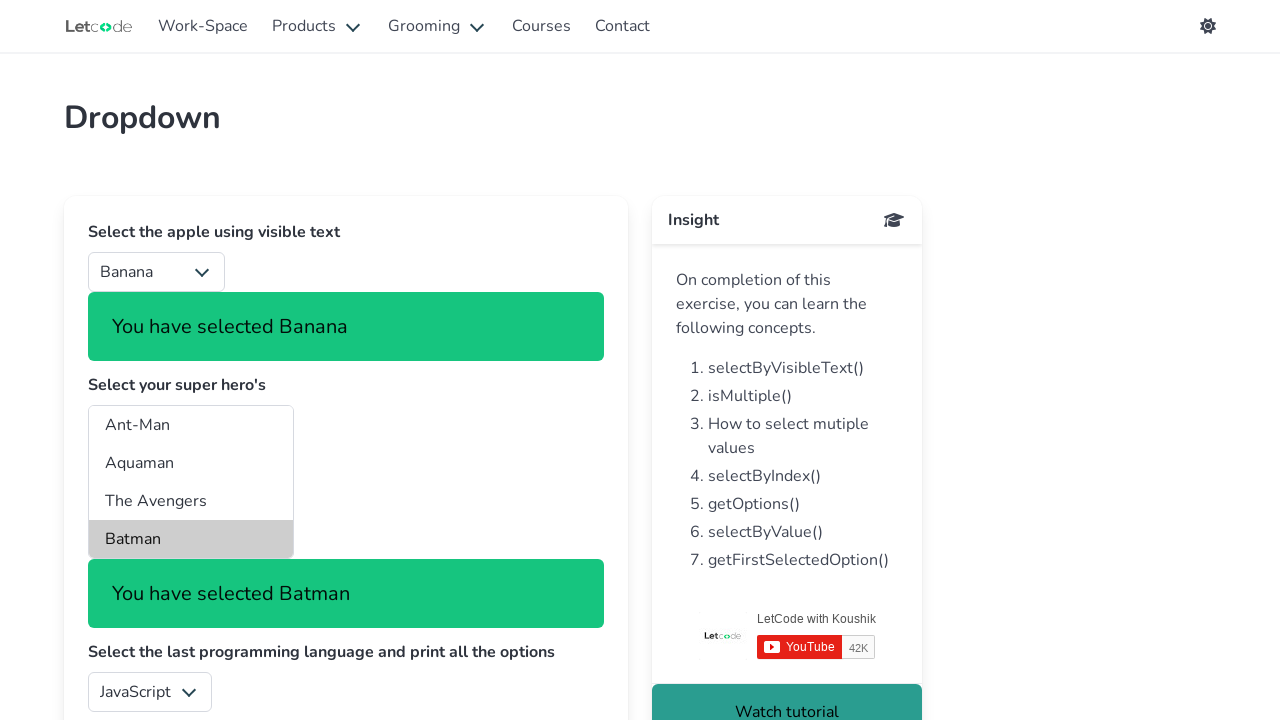